Tests JavaScript confirmation dialog by clicking the confirm button, dismissing the dialog, and verifying the result shows "Cancel" was clicked

Starting URL: https://the-internet.herokuapp.com/javascript_alerts

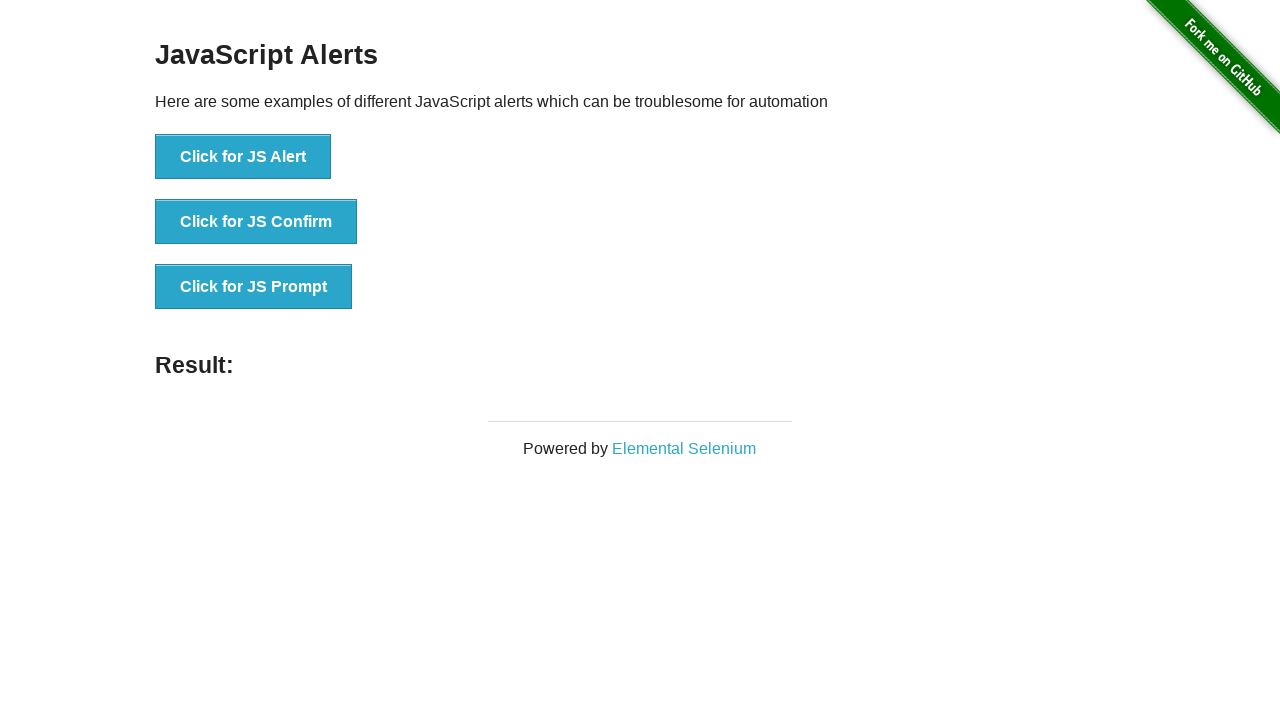

Set up dialog handler to dismiss confirmation dialogs
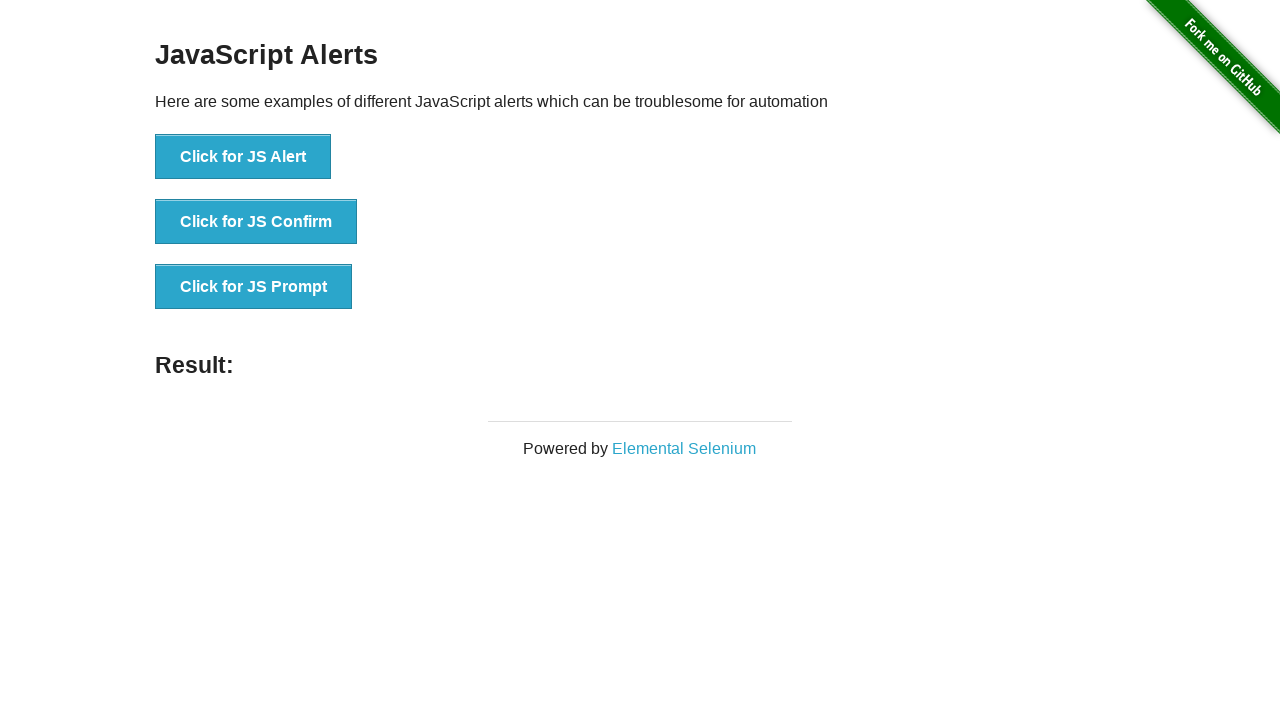

Clicked the JavaScript Confirm button at (256, 222) on button[onclick='jsConfirm()']
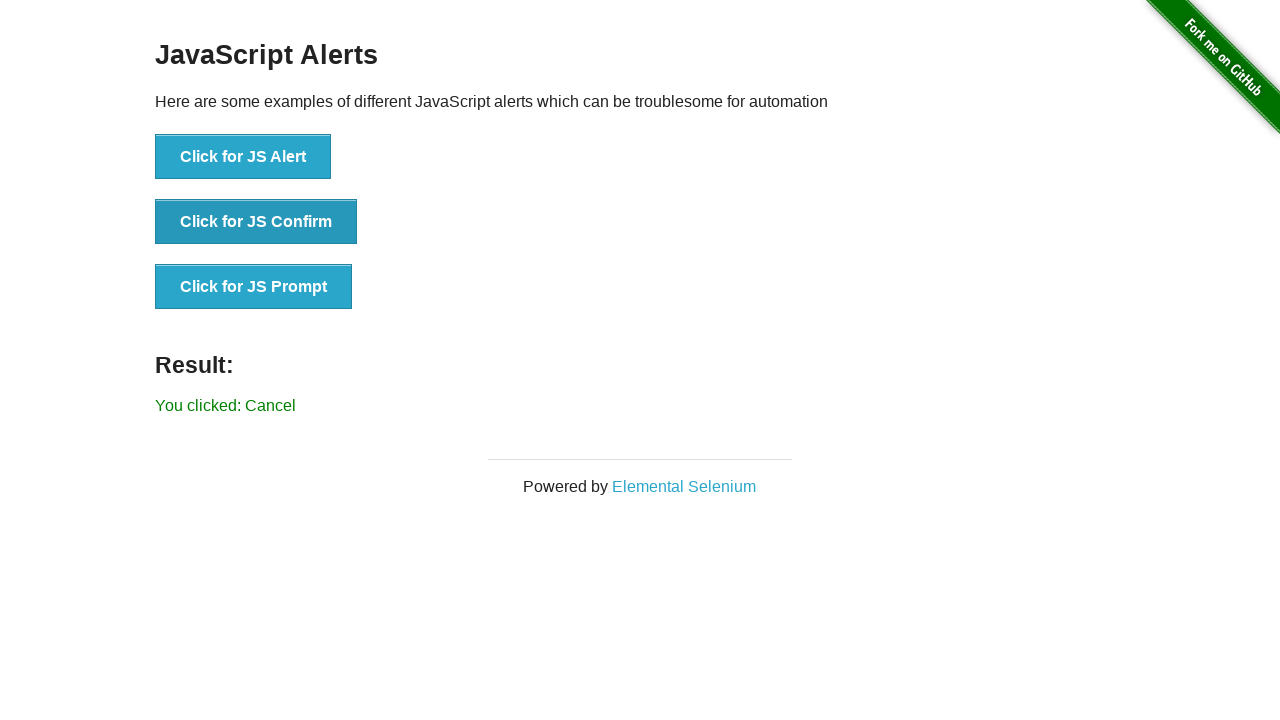

Result element loaded after dismissing confirmation dialog
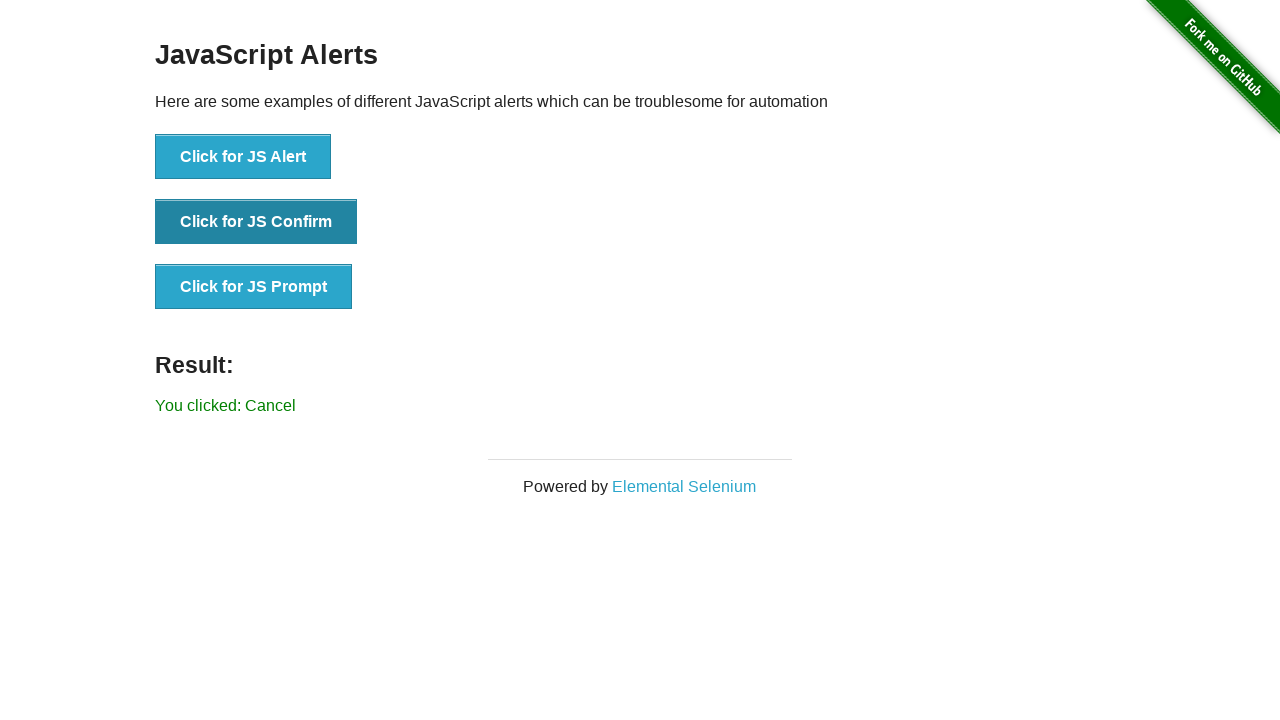

Retrieved result text from page
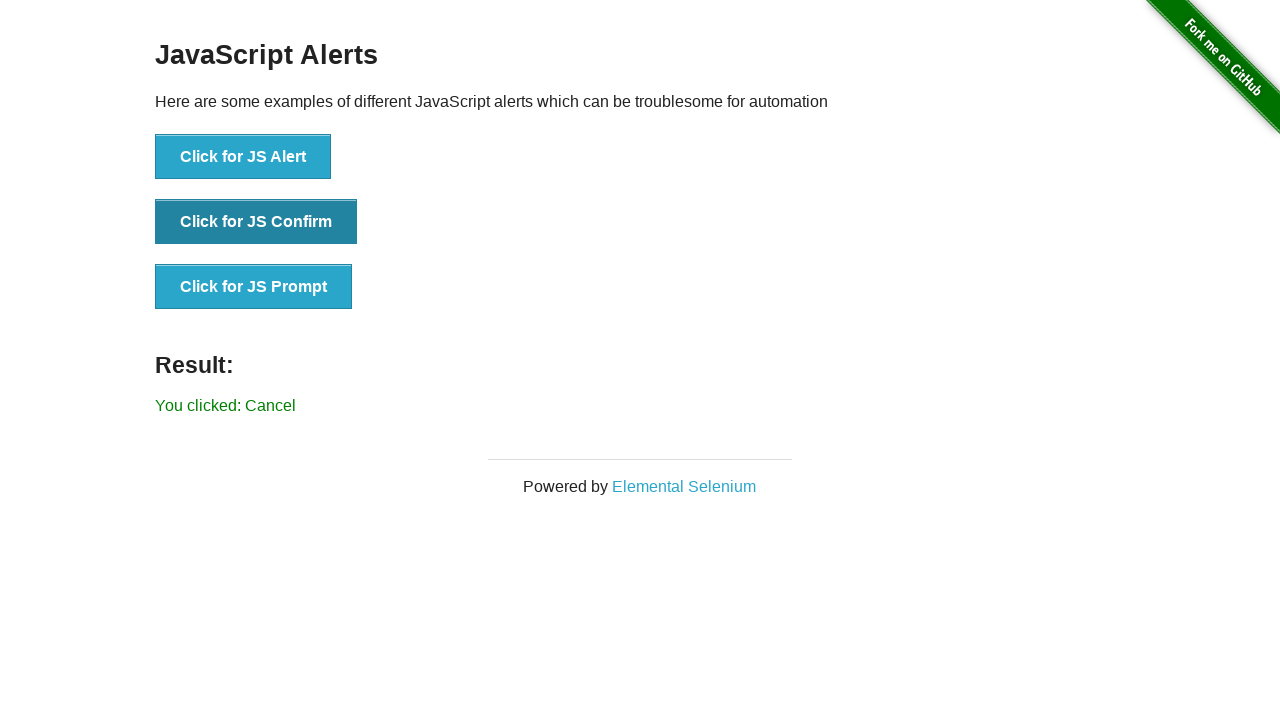

Verified result text shows 'You clicked: Cancel'
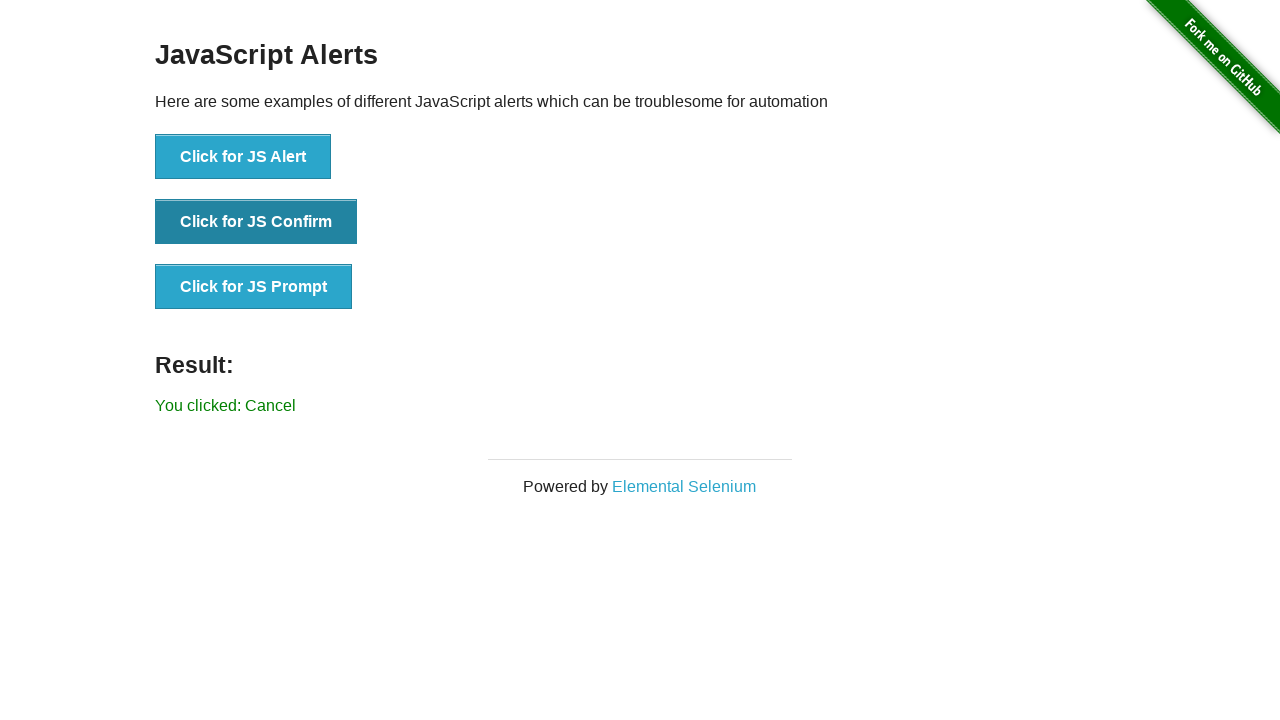

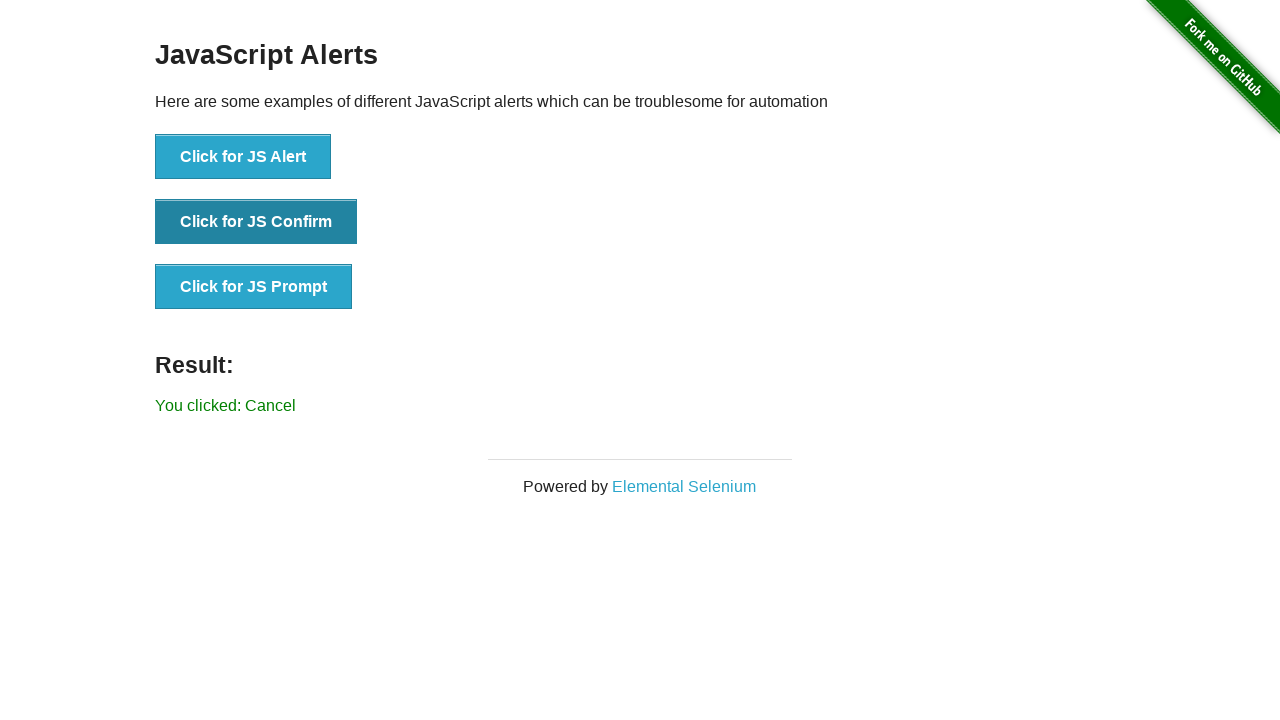